Tests iframe handling by navigating to the Frames page, switching between two different iframes, and verifying the content inside each frame.

Starting URL: https://demoqa.com/

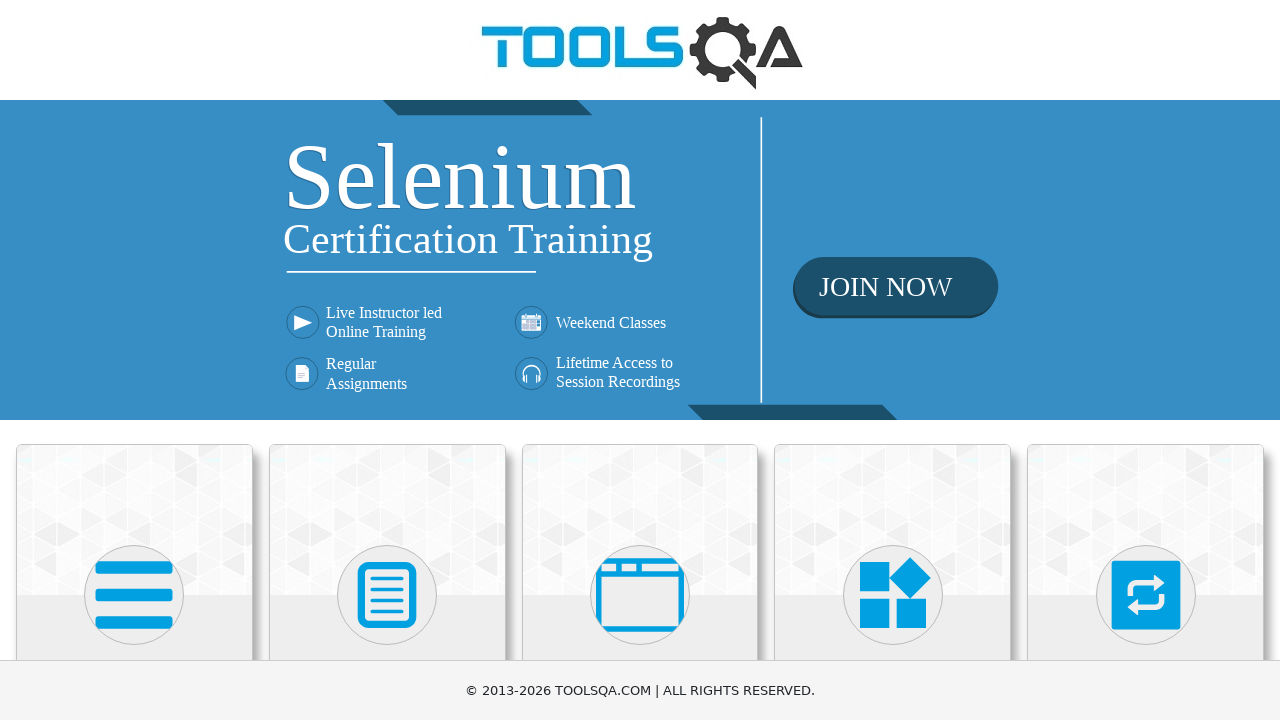

Clicked on 'Alerts, Frame & Windows' menu item at (640, 360) on xpath=//h5[text()='Alerts, Frame & Windows']
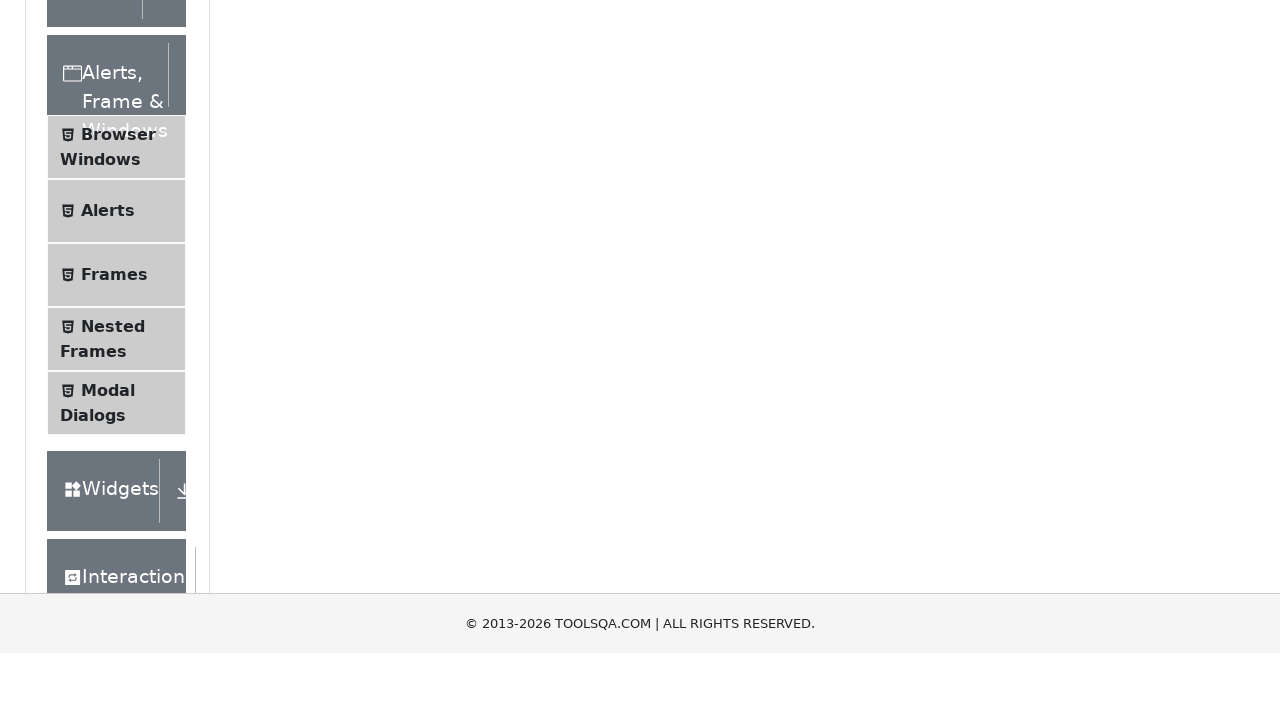

Clicked on 'Frames' button to navigate to Frames page at (114, 565) on xpath=//span[text()='Frames']
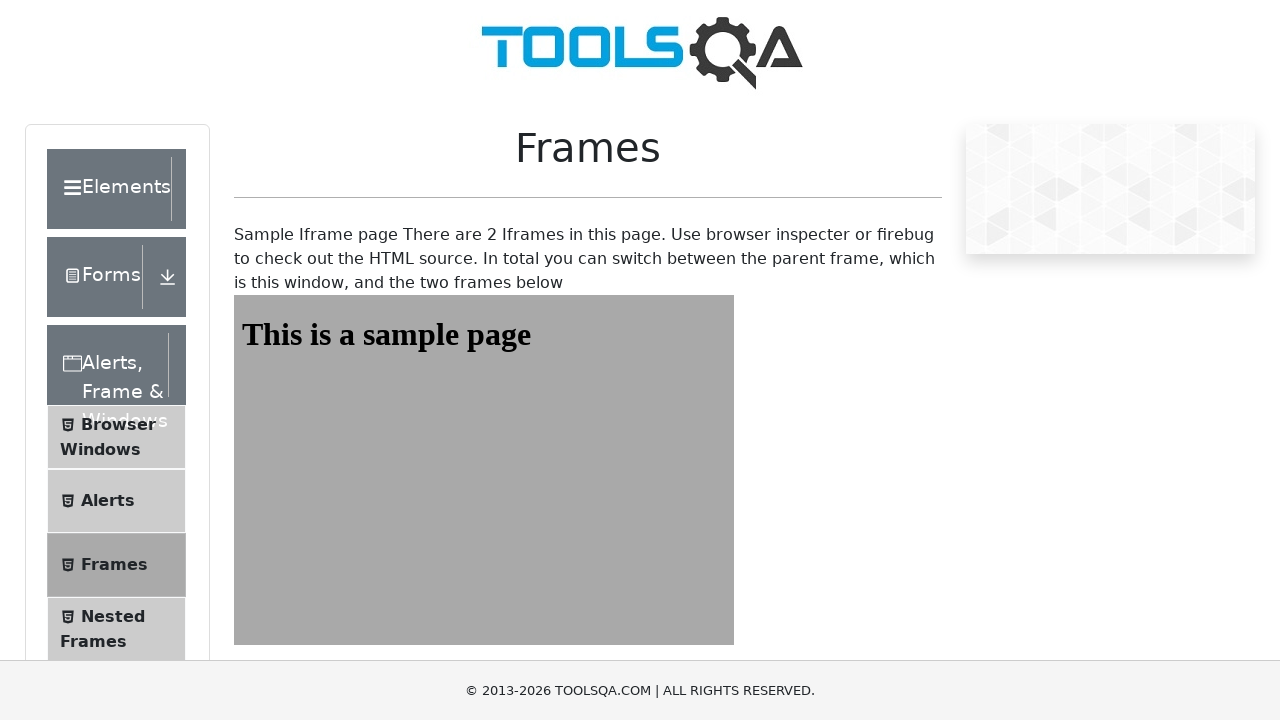

Located frame1 element
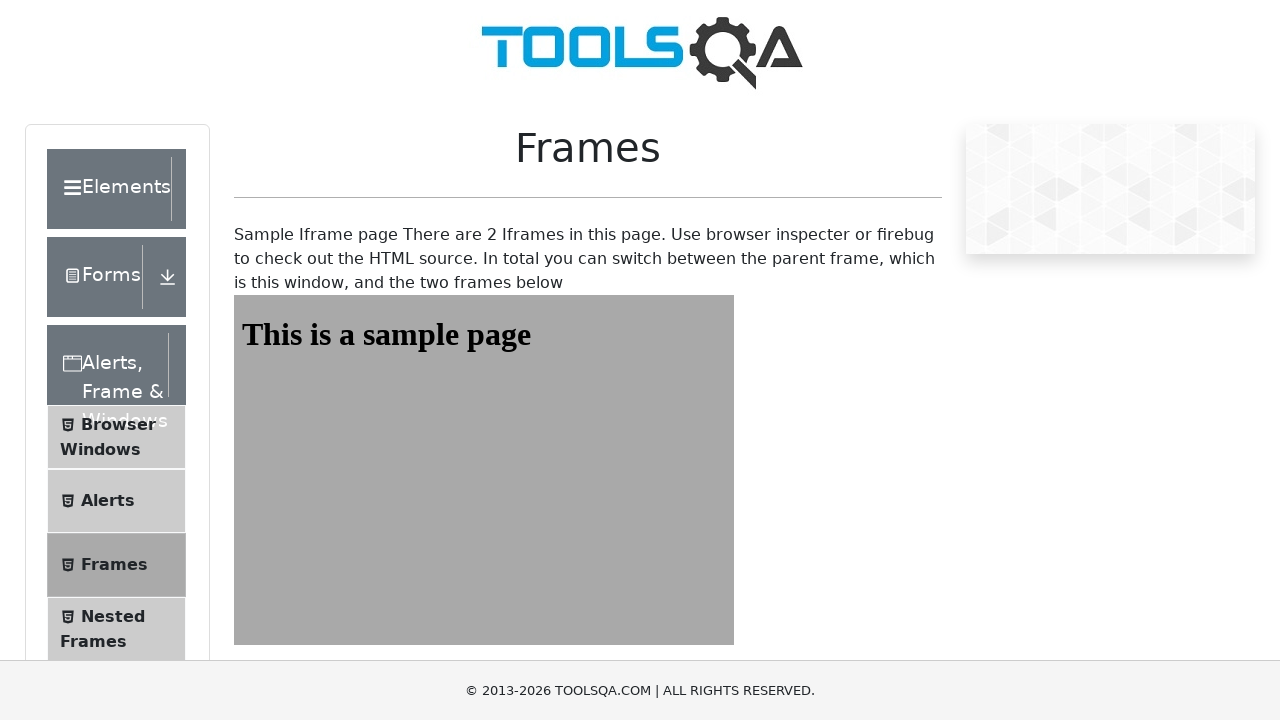

Verified sampleHeading content in frame1 is loaded
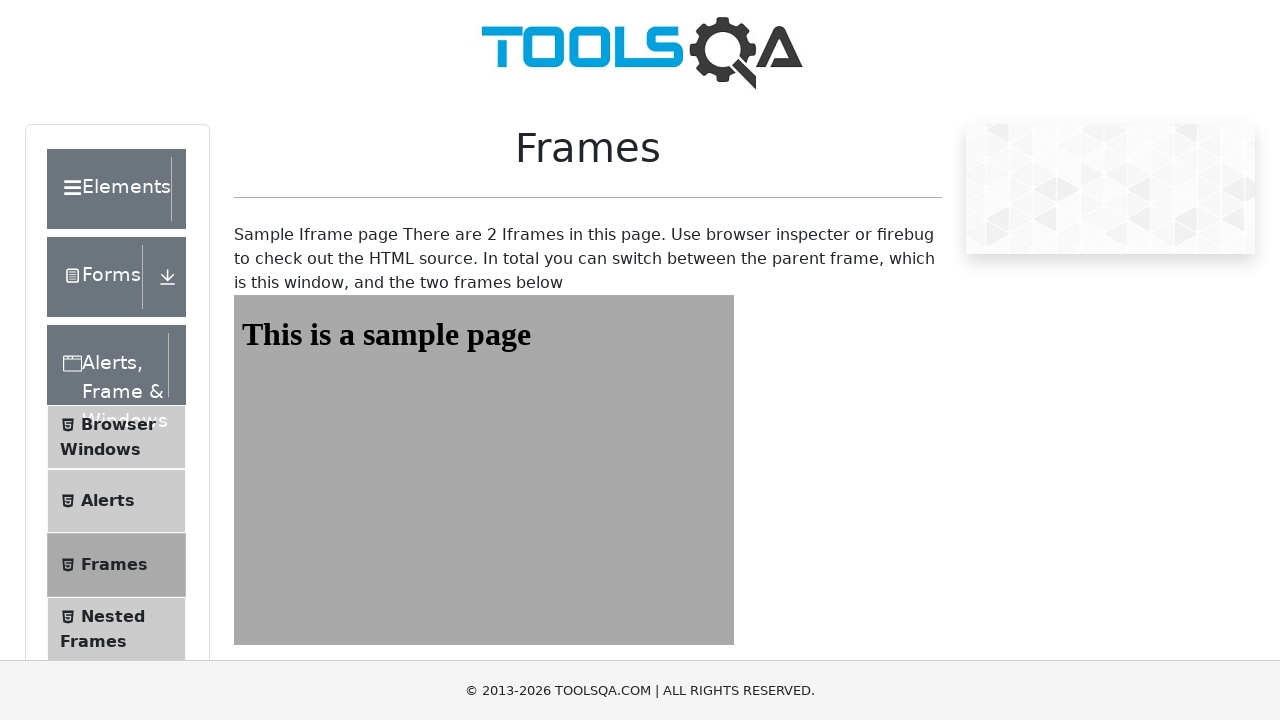

Located frame2 element
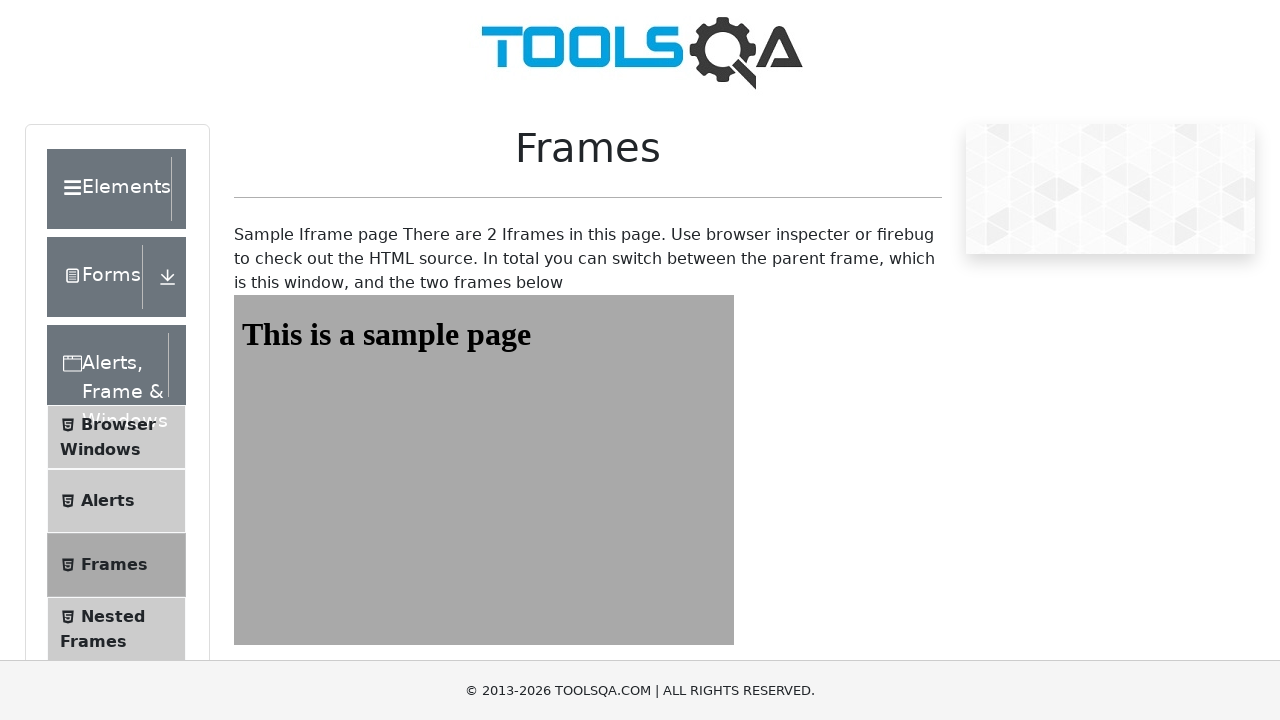

Verified sampleHeading content in frame2 is loaded
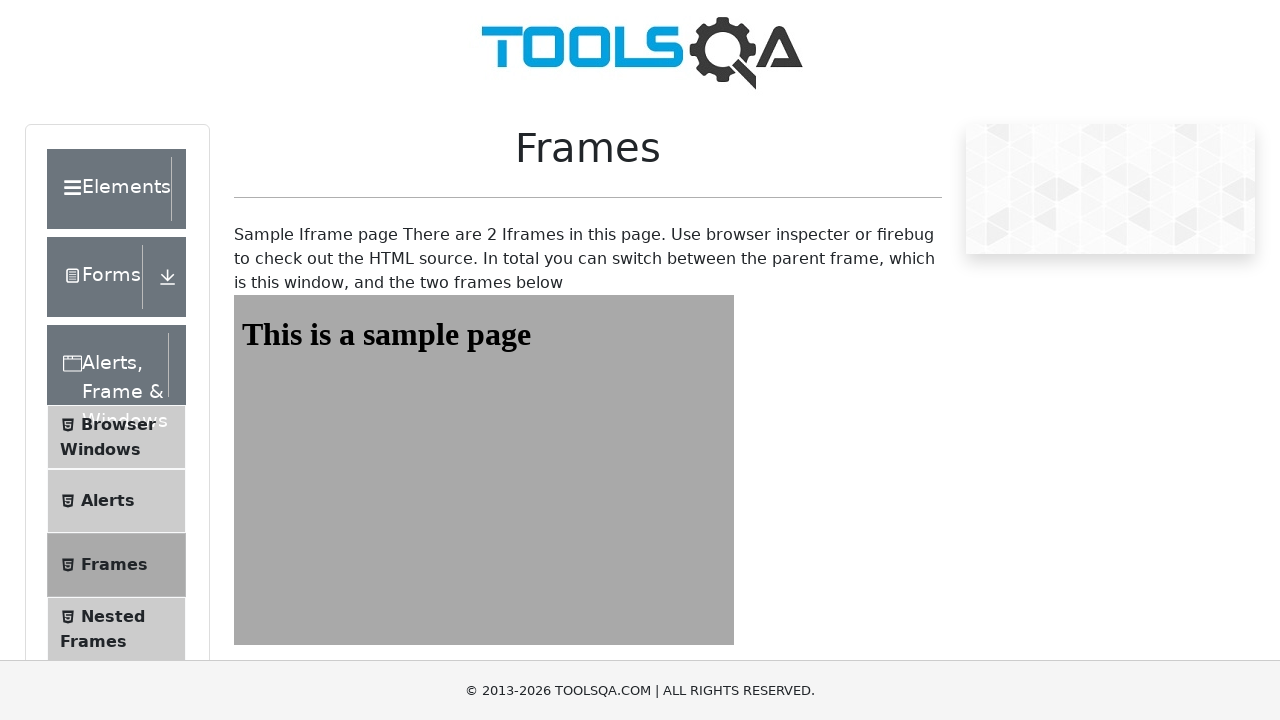

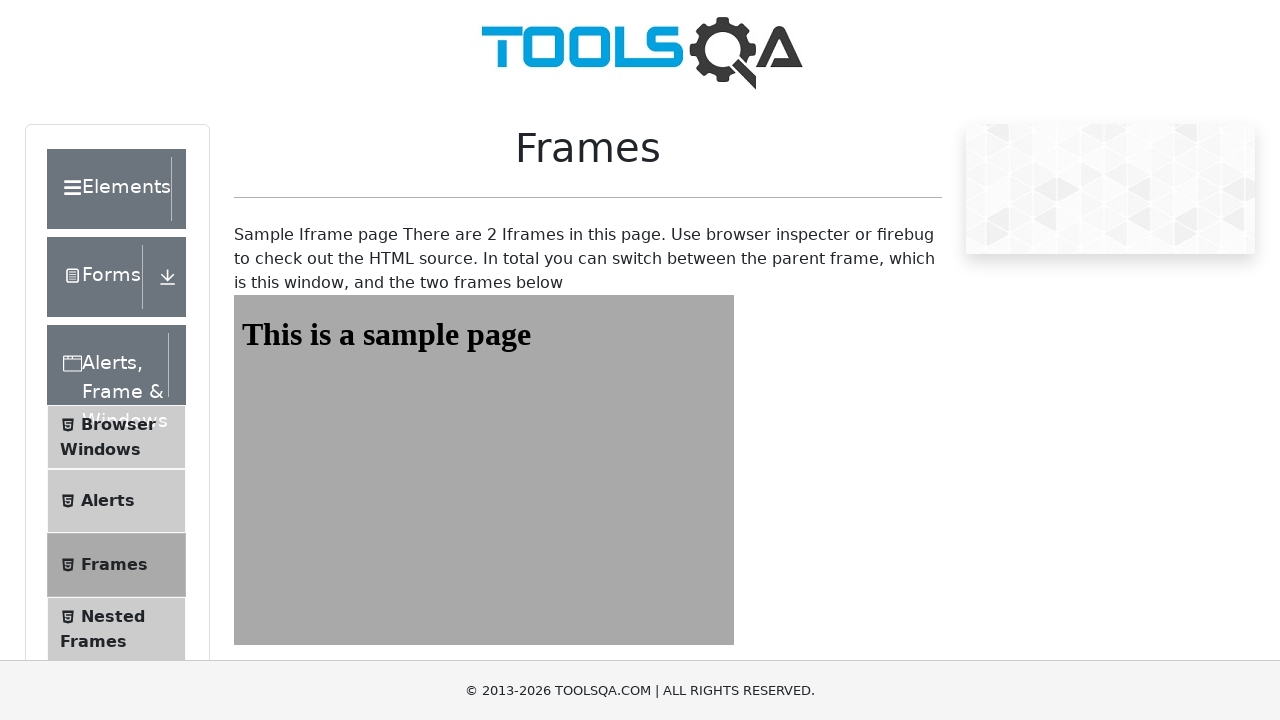